Tests hover functionality by moving the mouse over images and verifying that hidden text becomes visible on hover.

Starting URL: https://practice.cydeo.com/hovers

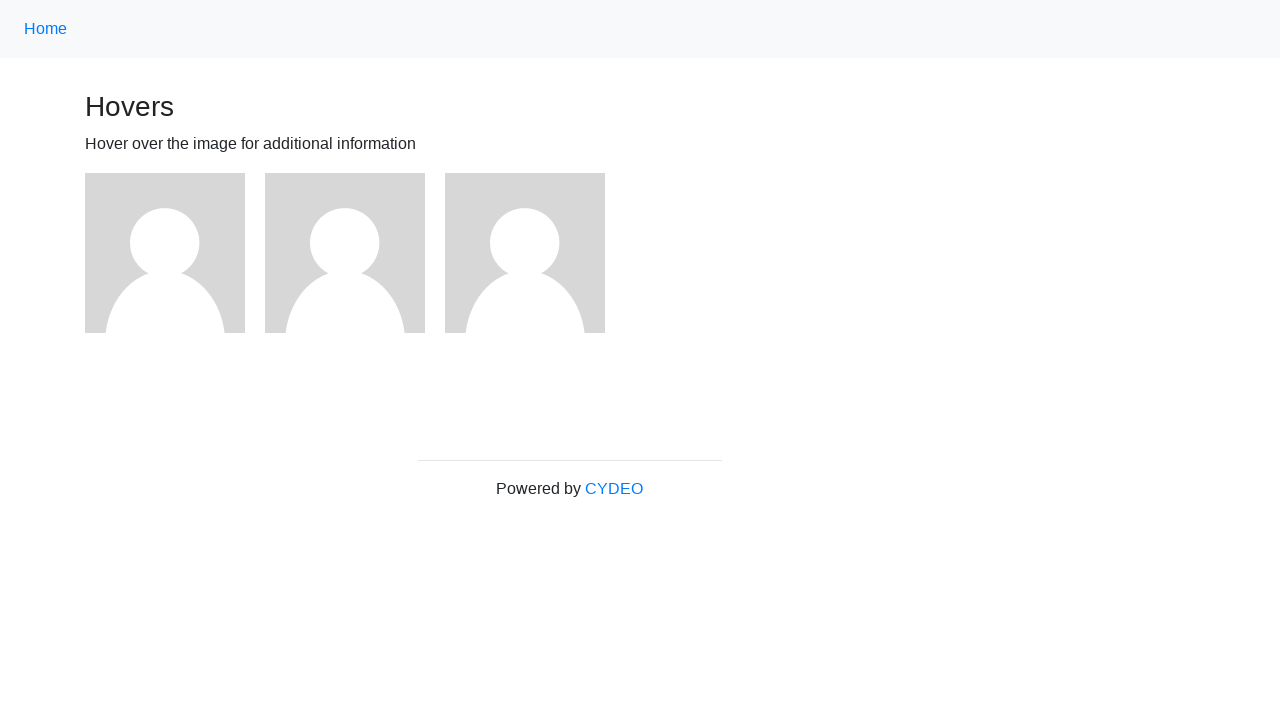

Waited for images to load on hover test page
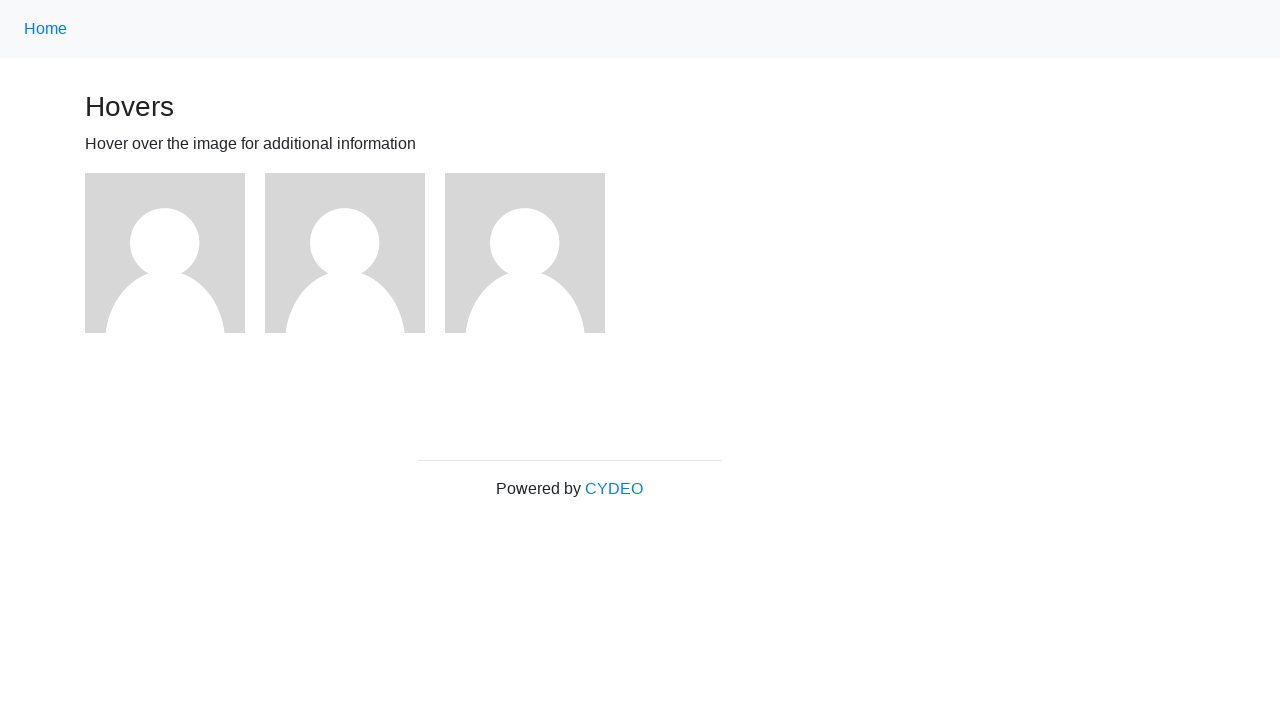

Hovered over the first image at (165, 253) on (//img)[1]
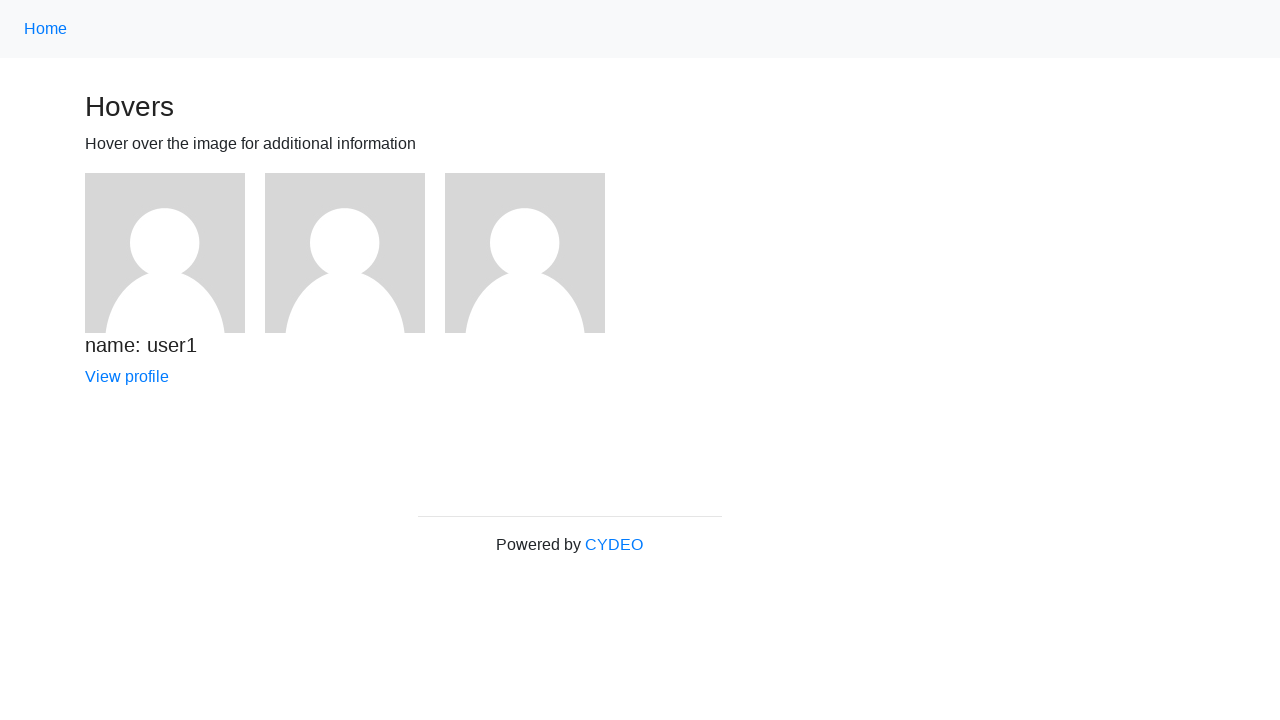

Verified that hover text 'name: user1' is visible on first image
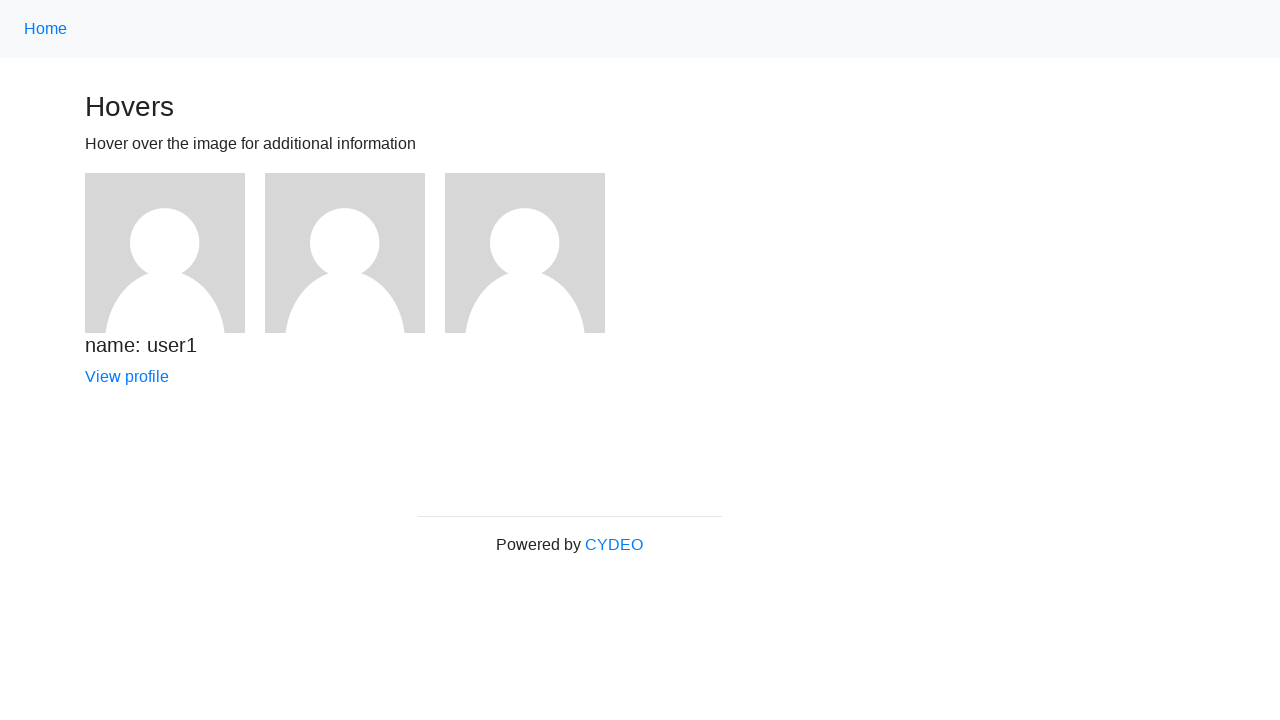

Retrieved total image count: 3 images
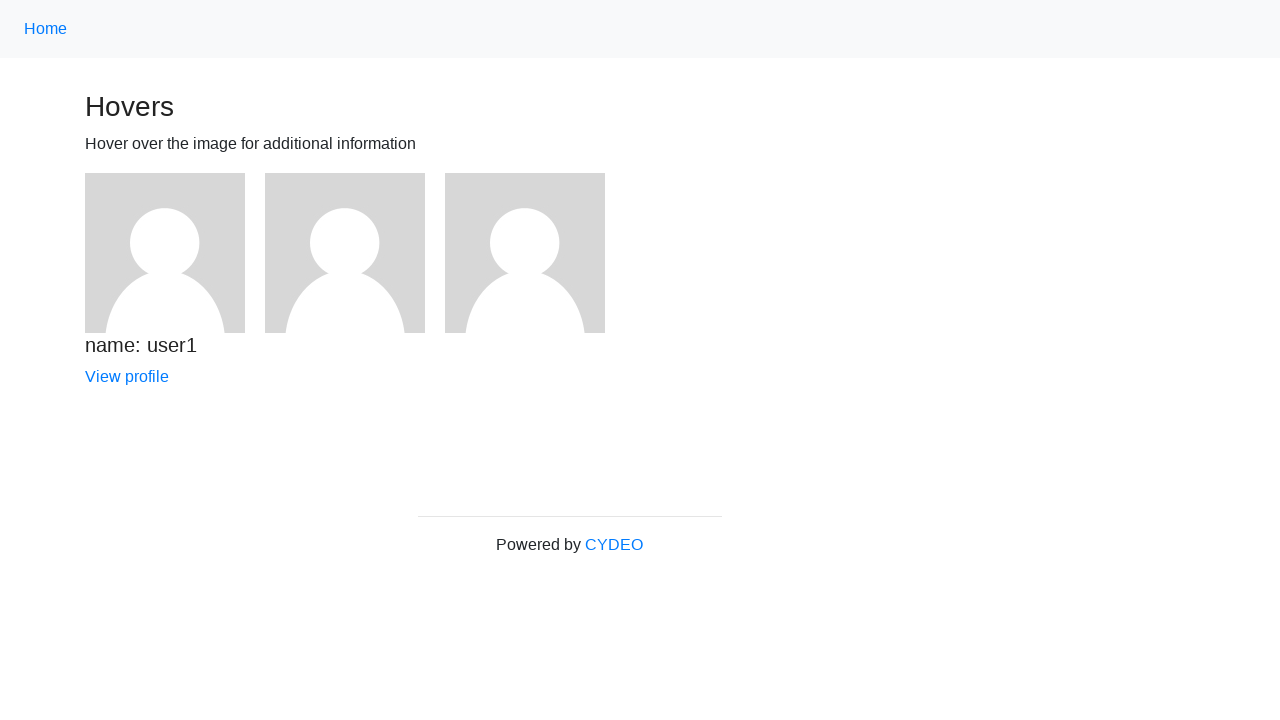

Hovered over image 1 of 3 at (165, 253) on img >> nth=0
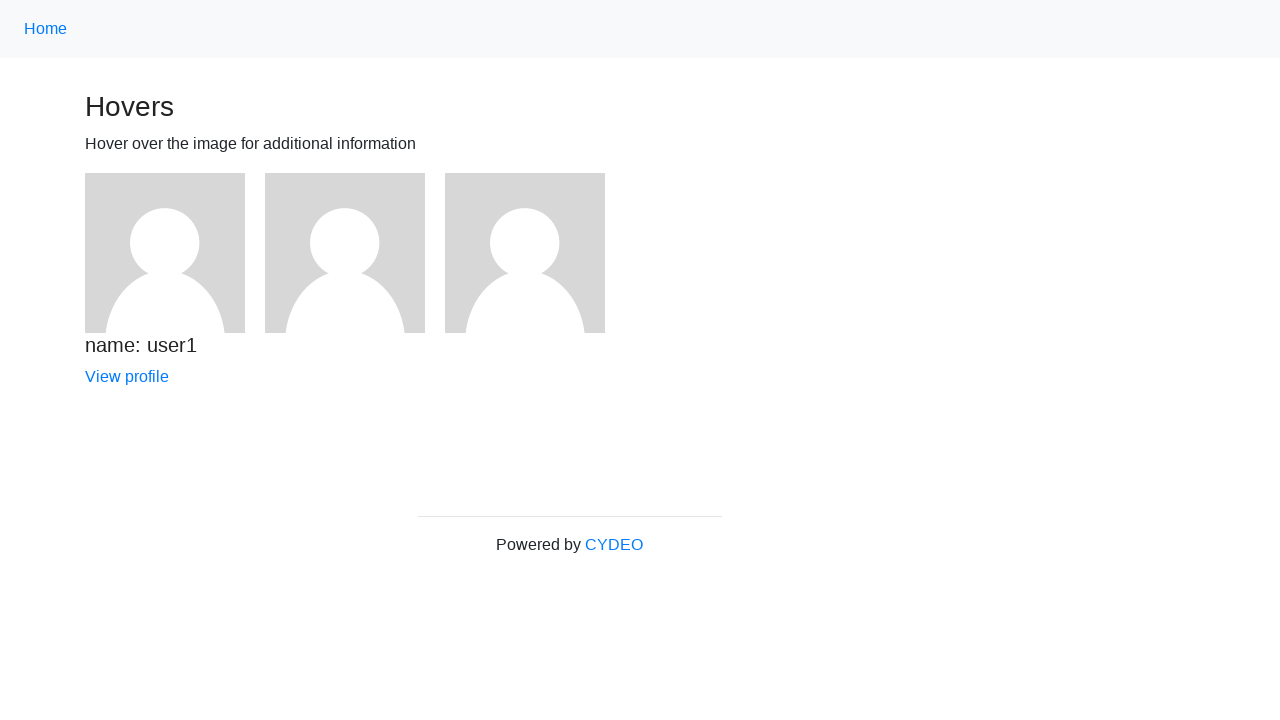

Waited 1000ms after hovering over image 1
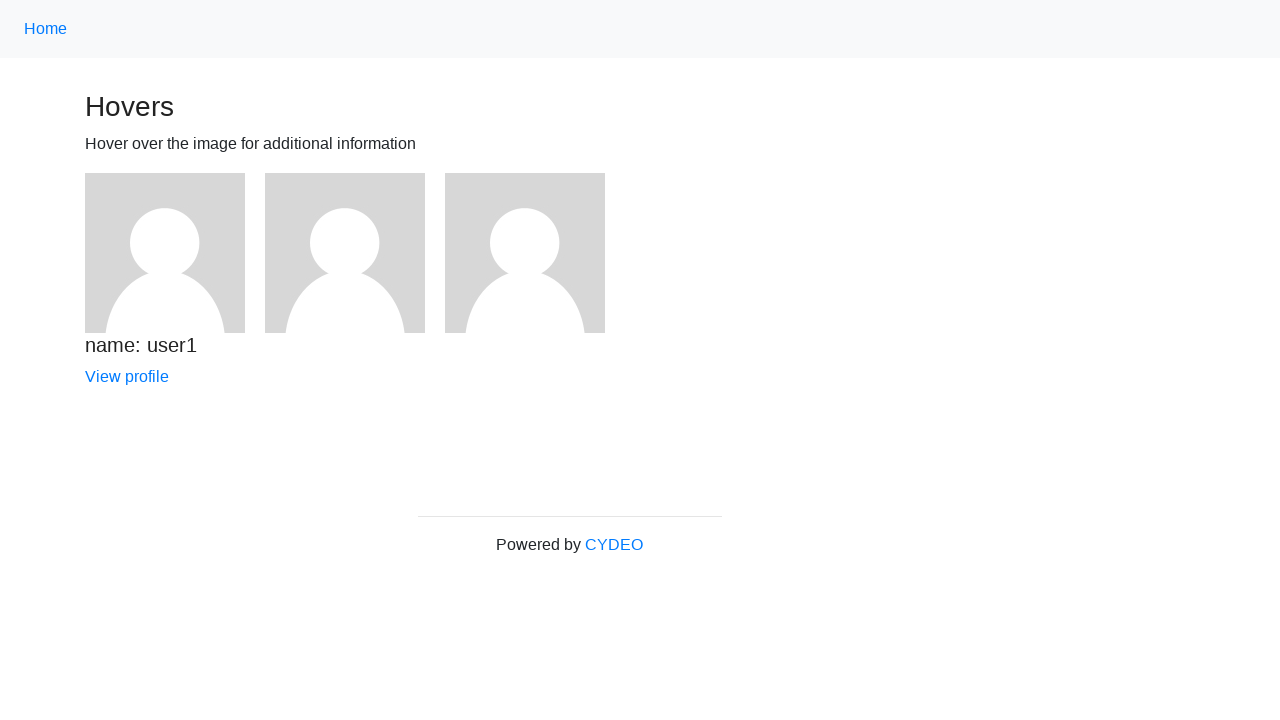

Hovered over image 2 of 3 at (345, 253) on img >> nth=1
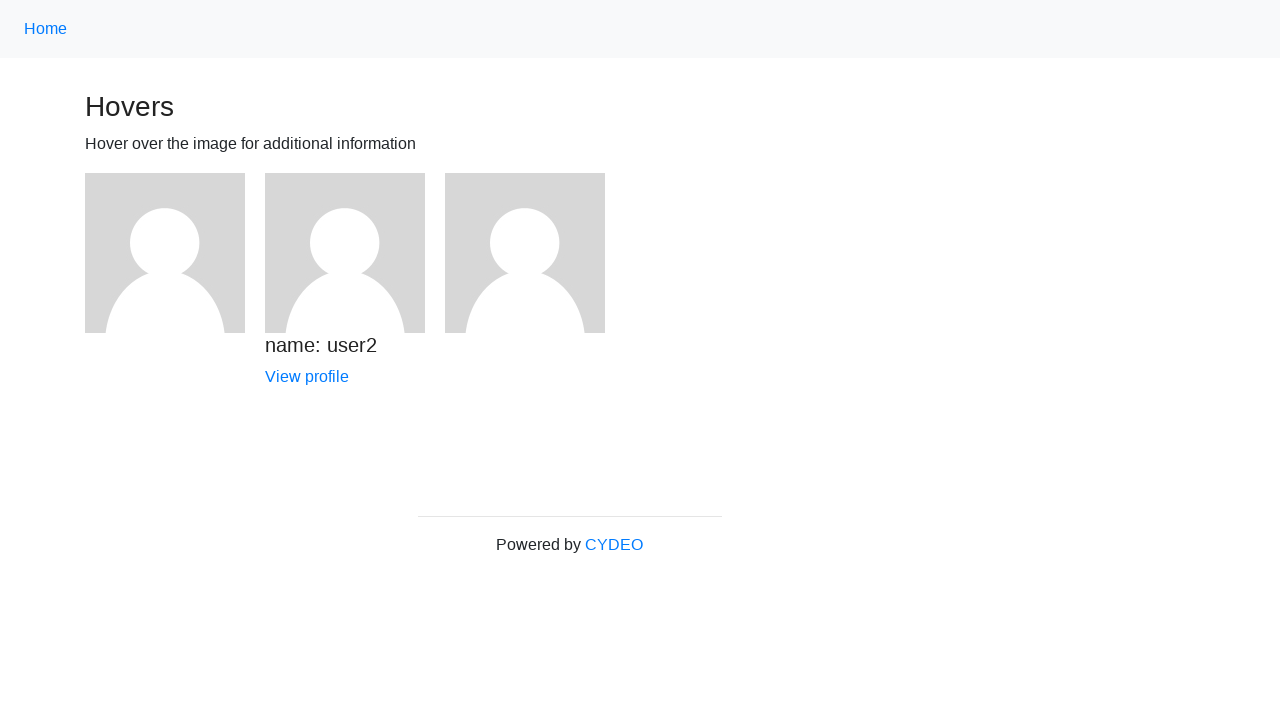

Waited 1000ms after hovering over image 2
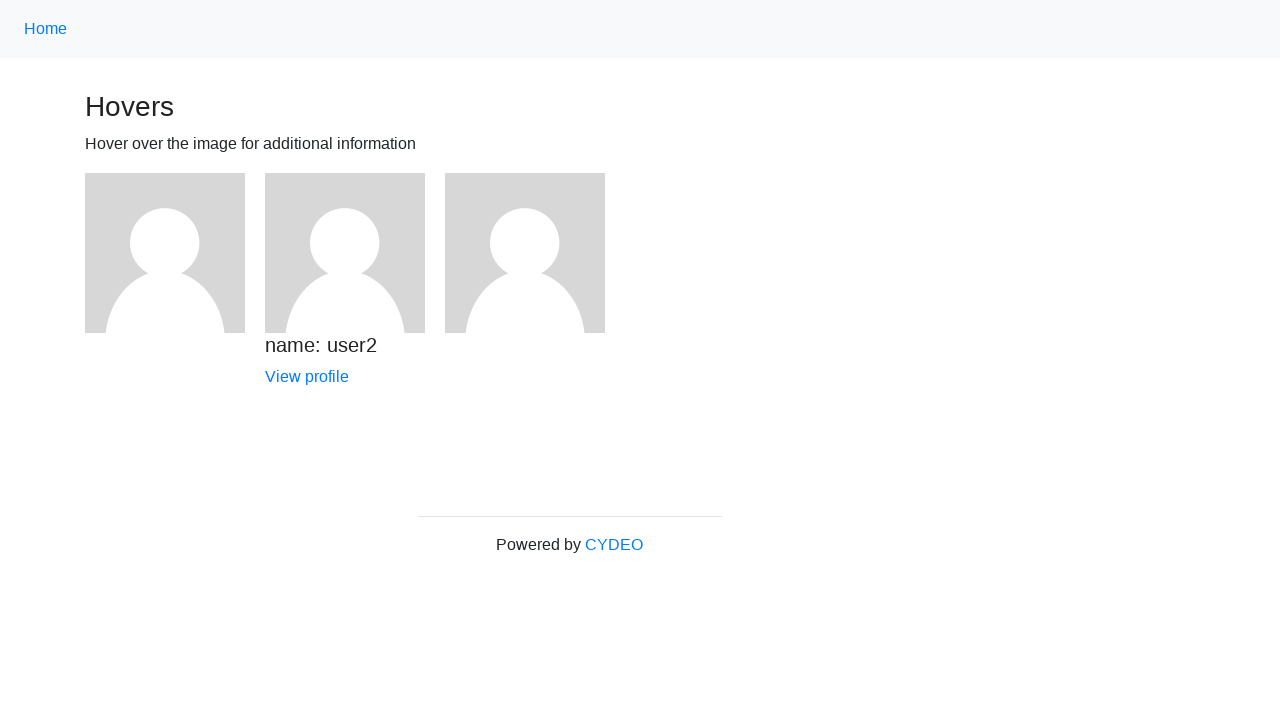

Hovered over image 3 of 3 at (525, 253) on img >> nth=2
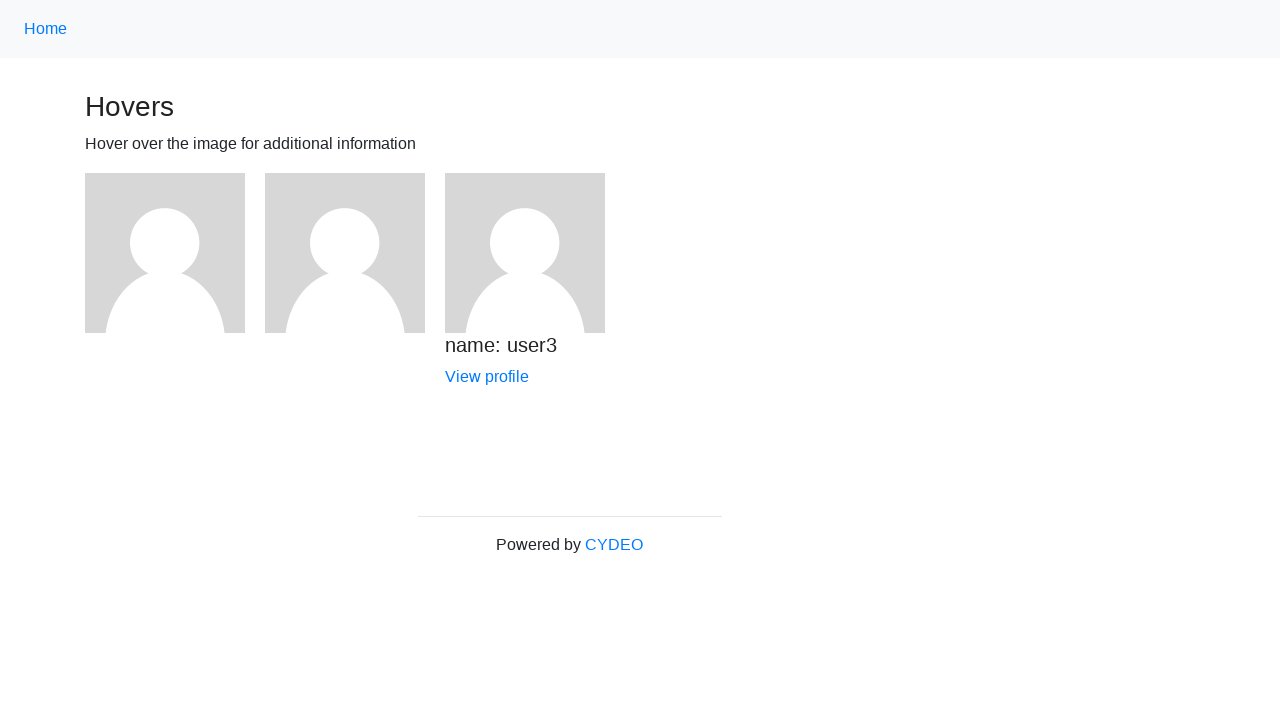

Waited 1000ms after hovering over image 3
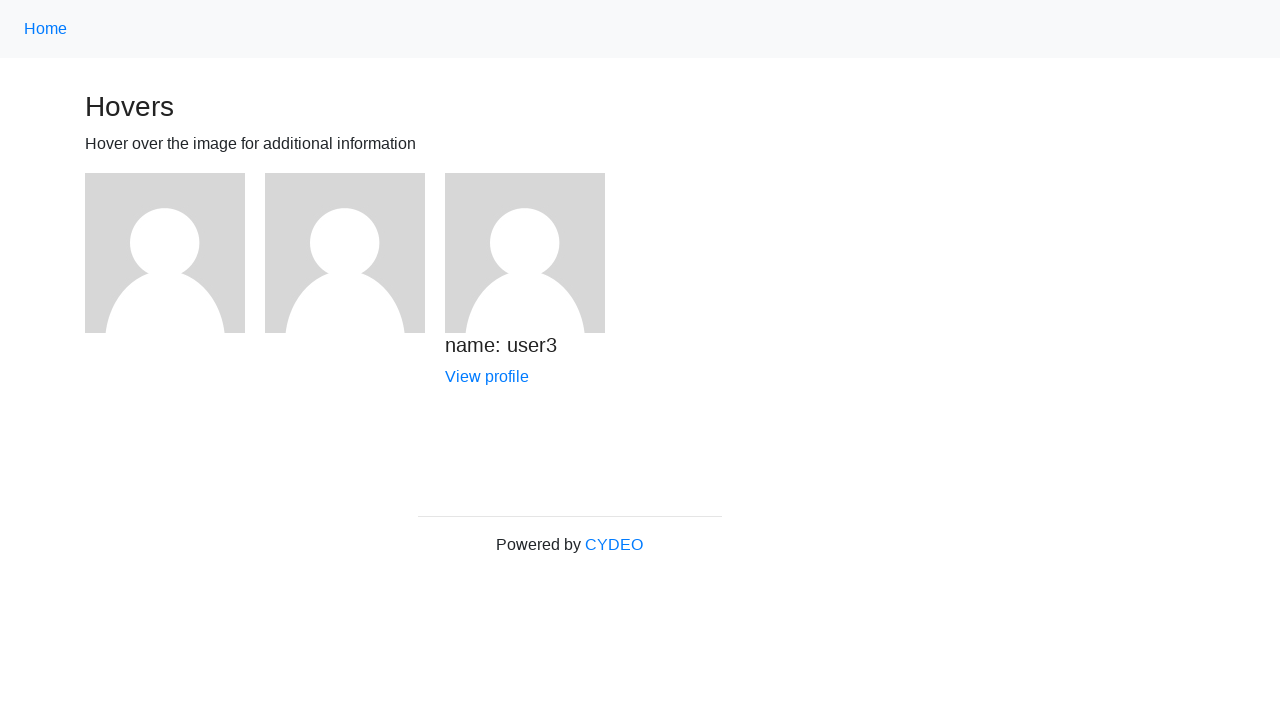

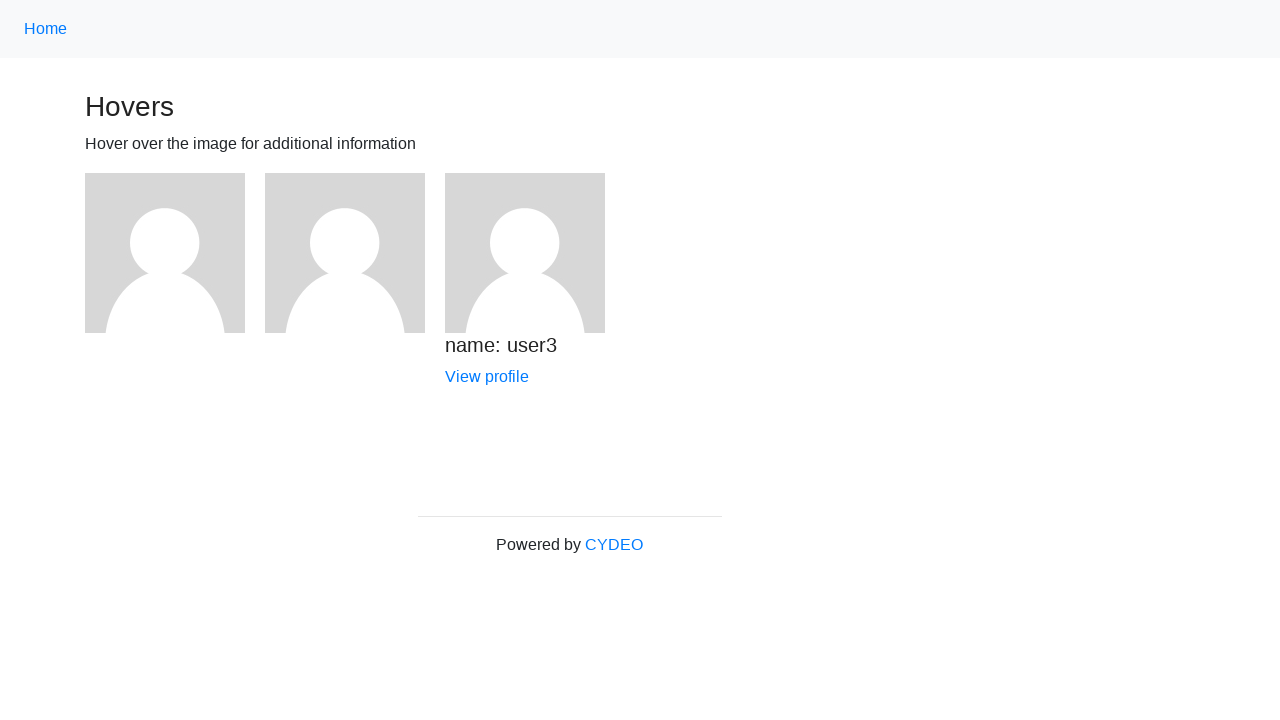